Tests dropdown selection functionality by selecting options using different methods (by index, value, and visible text) on a select menu

Starting URL: https://demoqa.com/select-menu

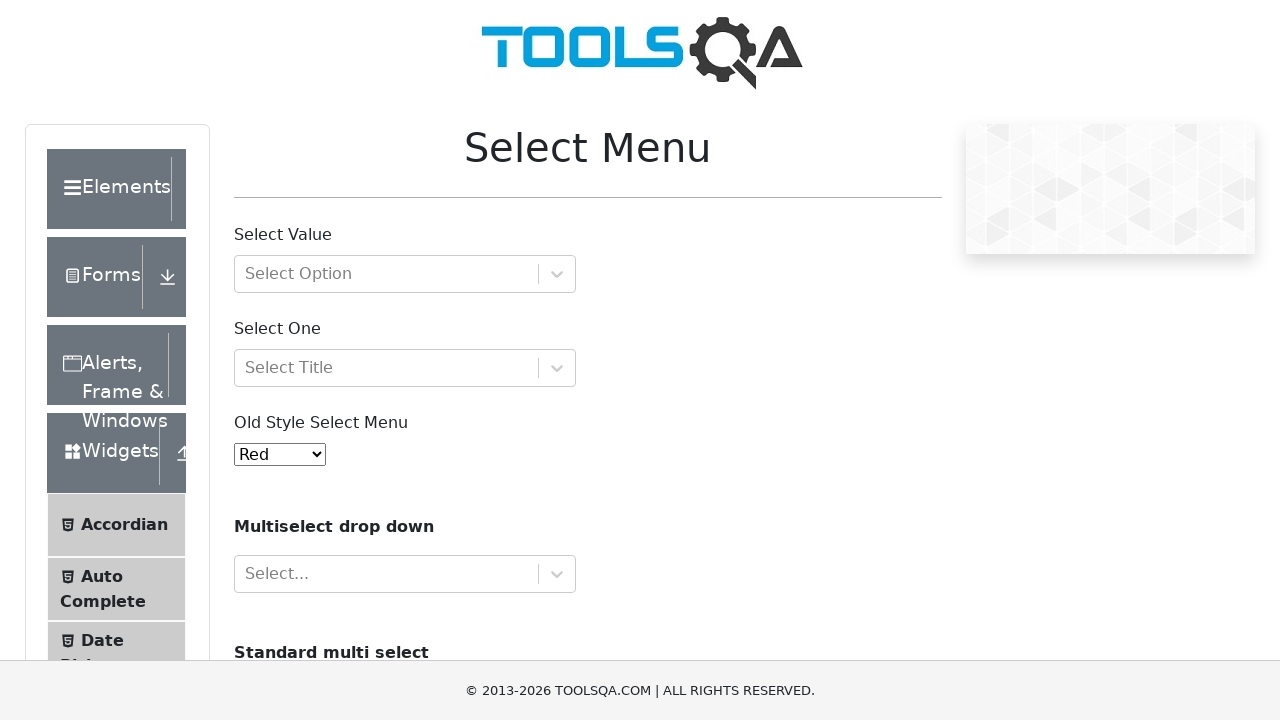

Selected option by index 2 from oldSelectMenu dropdown on select#oldSelectMenu
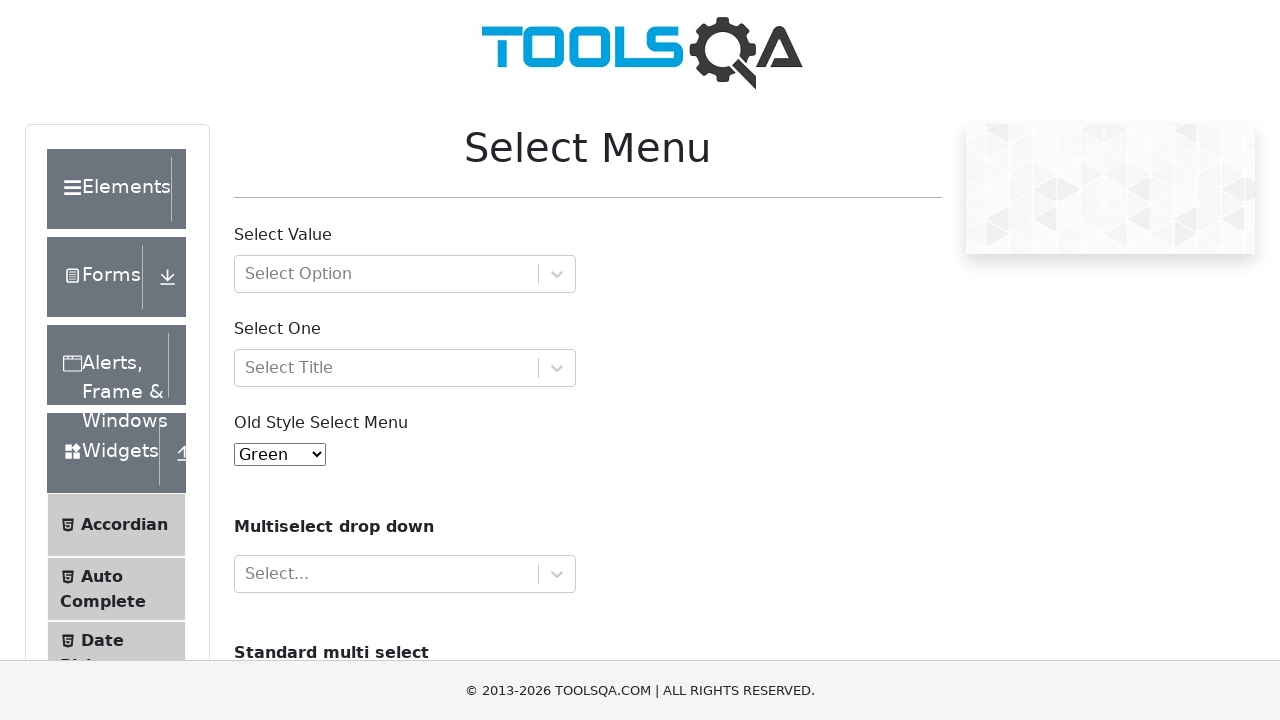

Selected option with value 'red' from oldSelectMenu dropdown on select#oldSelectMenu
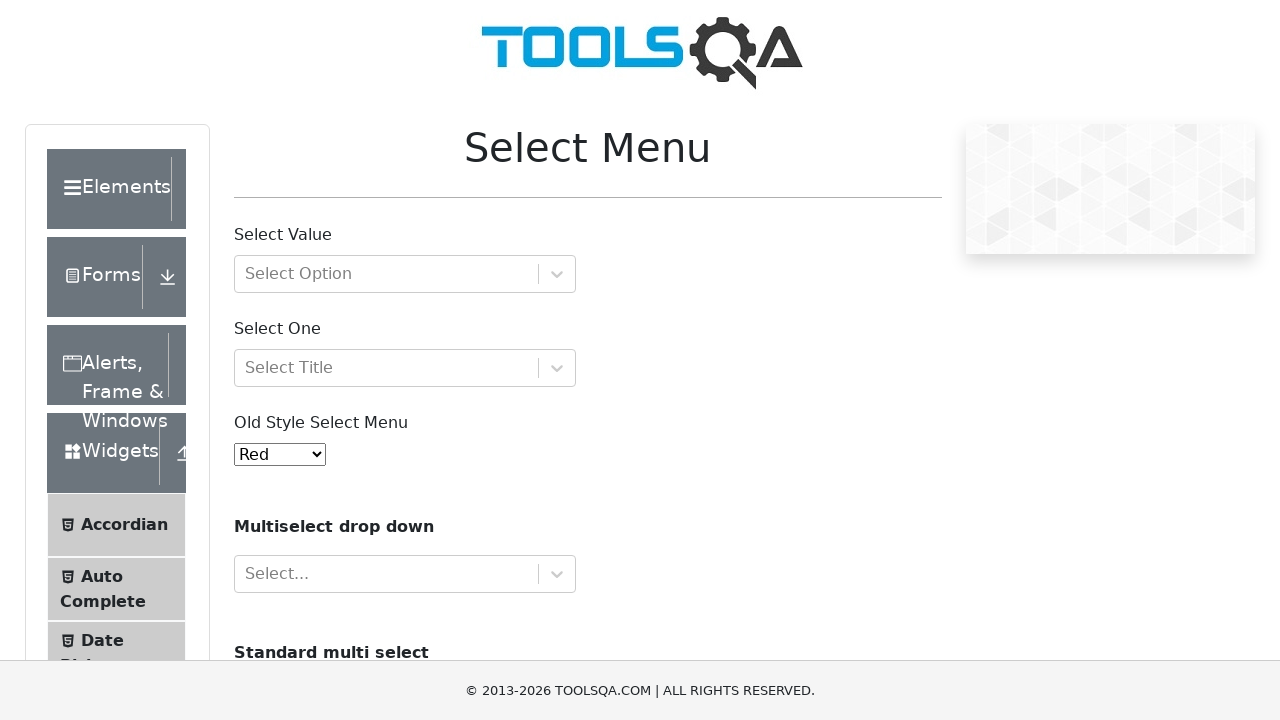

Selected option with label 'Magenta' from oldSelectMenu dropdown on select#oldSelectMenu
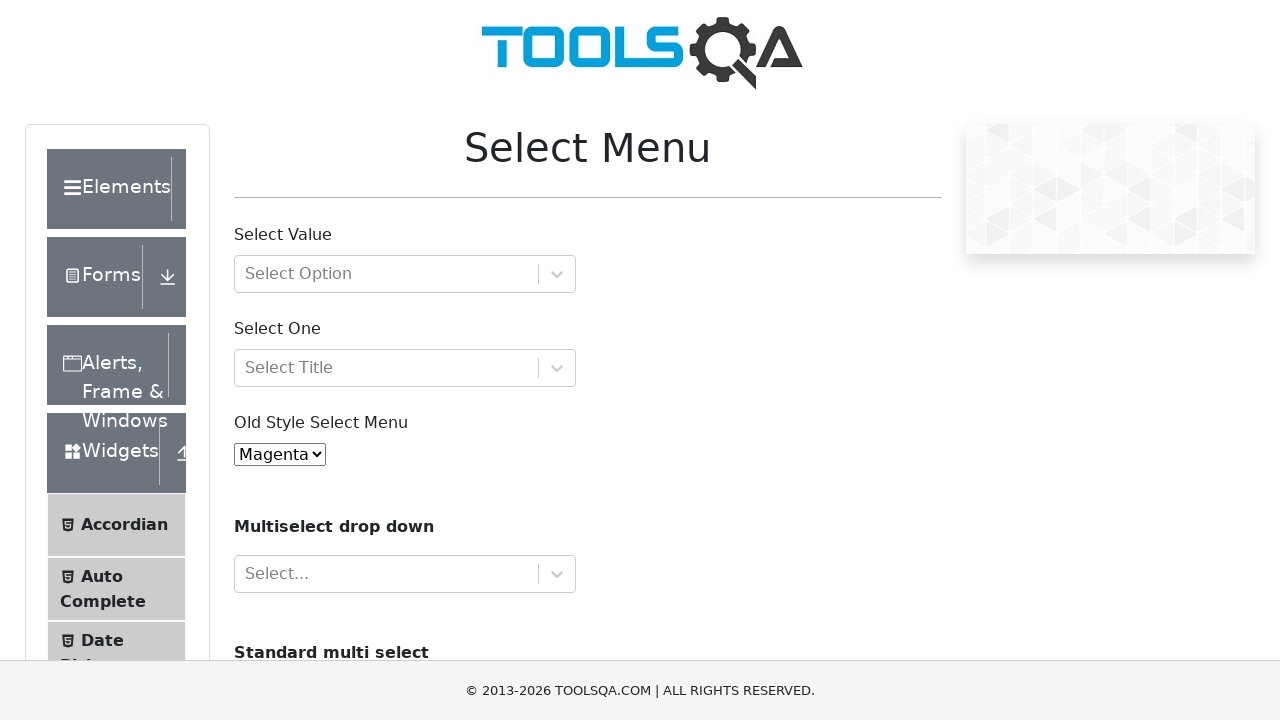

Retrieved all available options from oldSelectMenu dropdown for verification
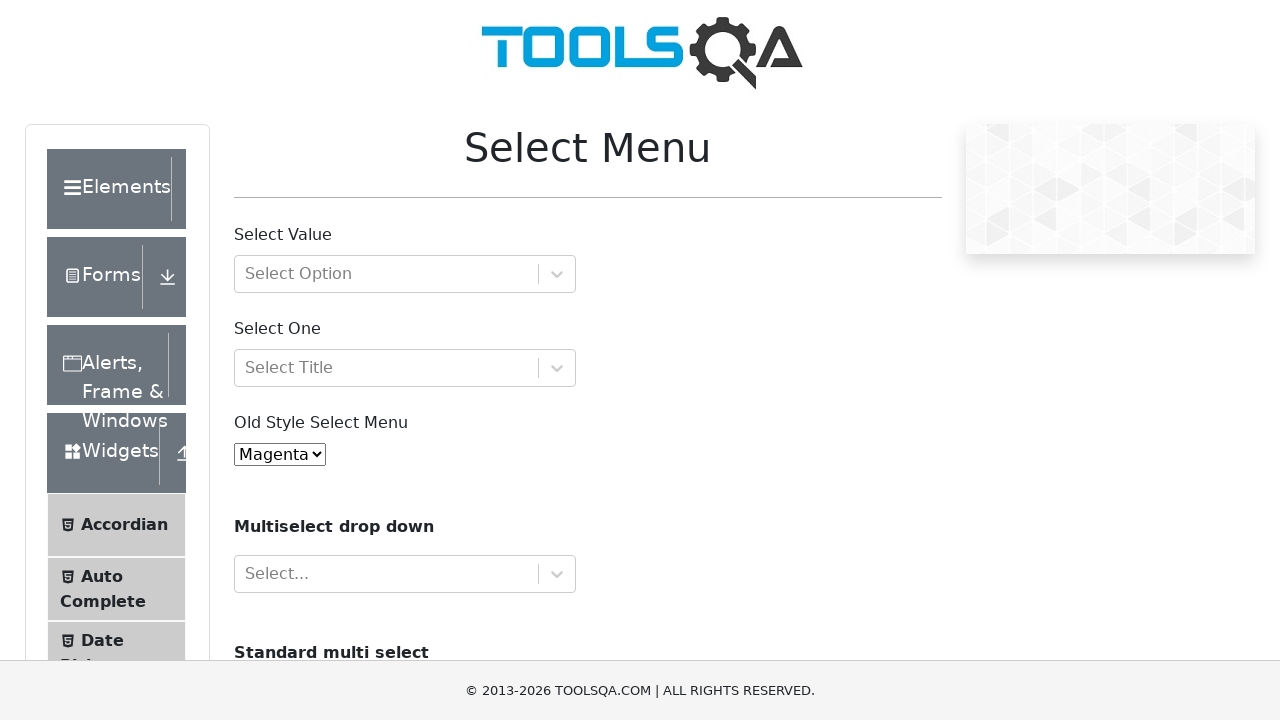

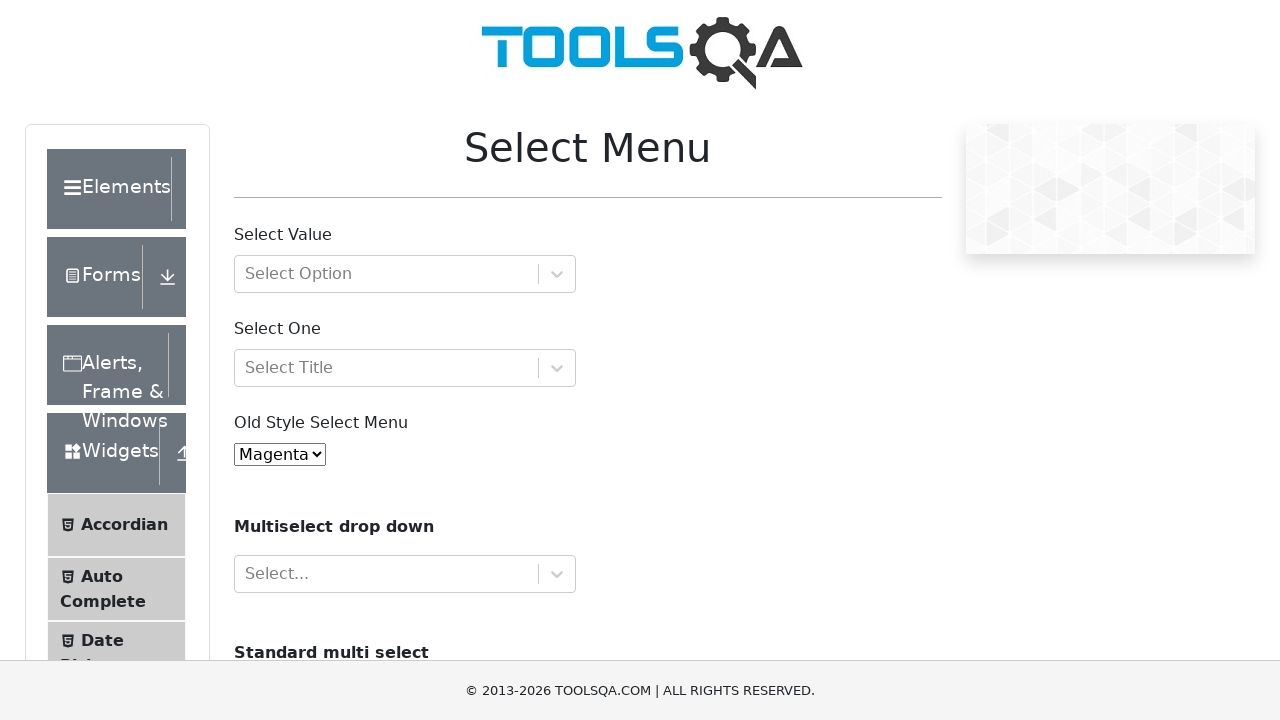